Tests date picker by typing a date directly from keyboard

Starting URL: https://demoqa.com/elements

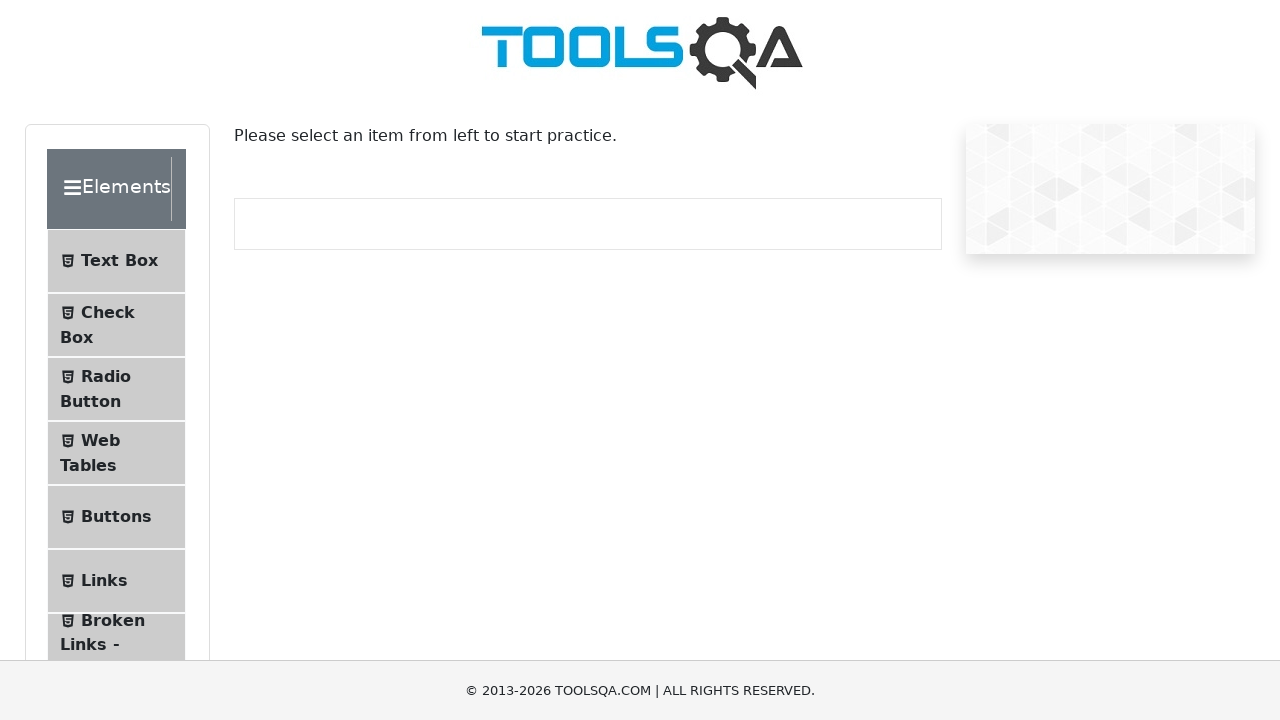

Clicked on Widgets section at (103, 387) on internal:text="Widgets"i
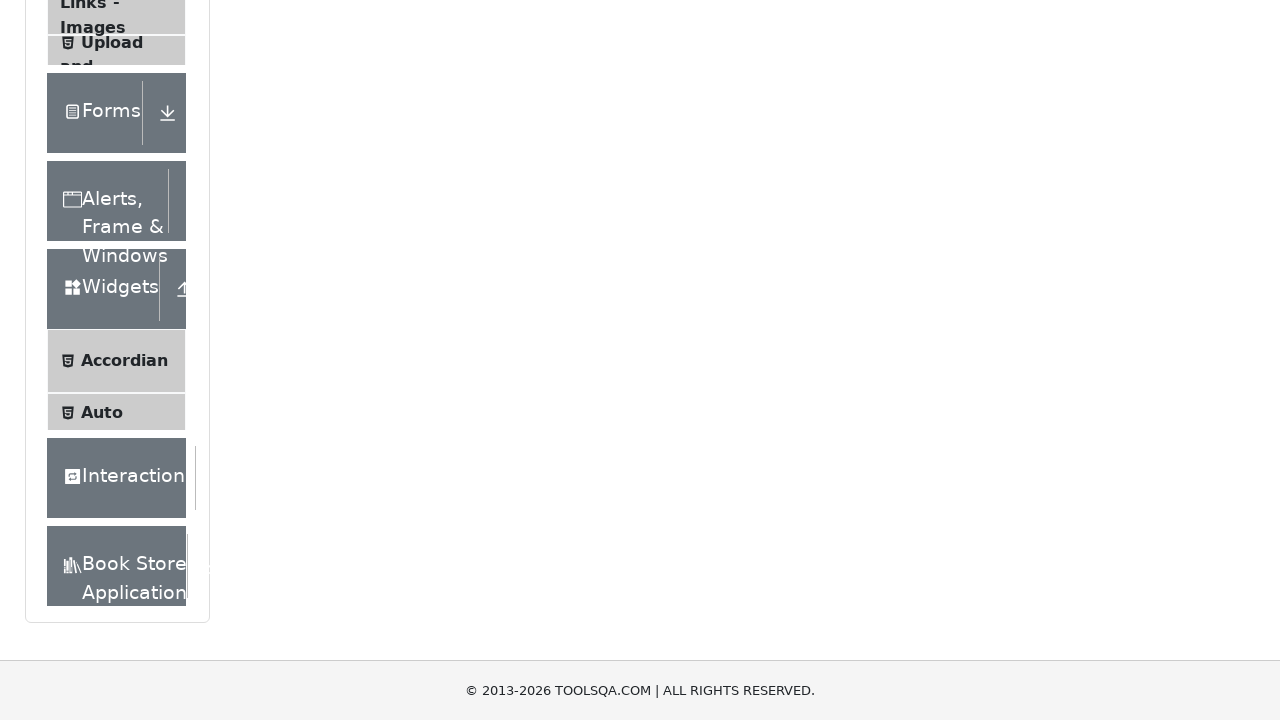

Clicked on Date Picker option at (102, 4) on internal:text="Date Picker"i
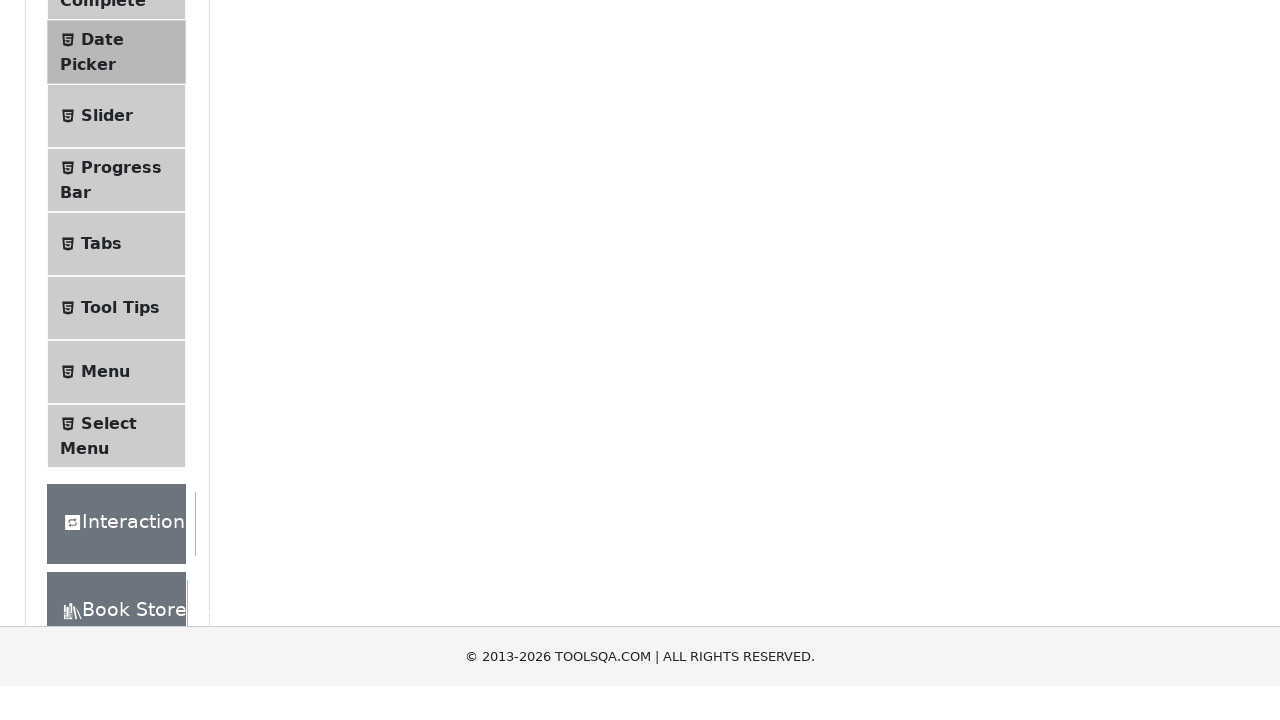

Entered date '12/31/1987' into date picker input field on #datePickerMonthYearInput
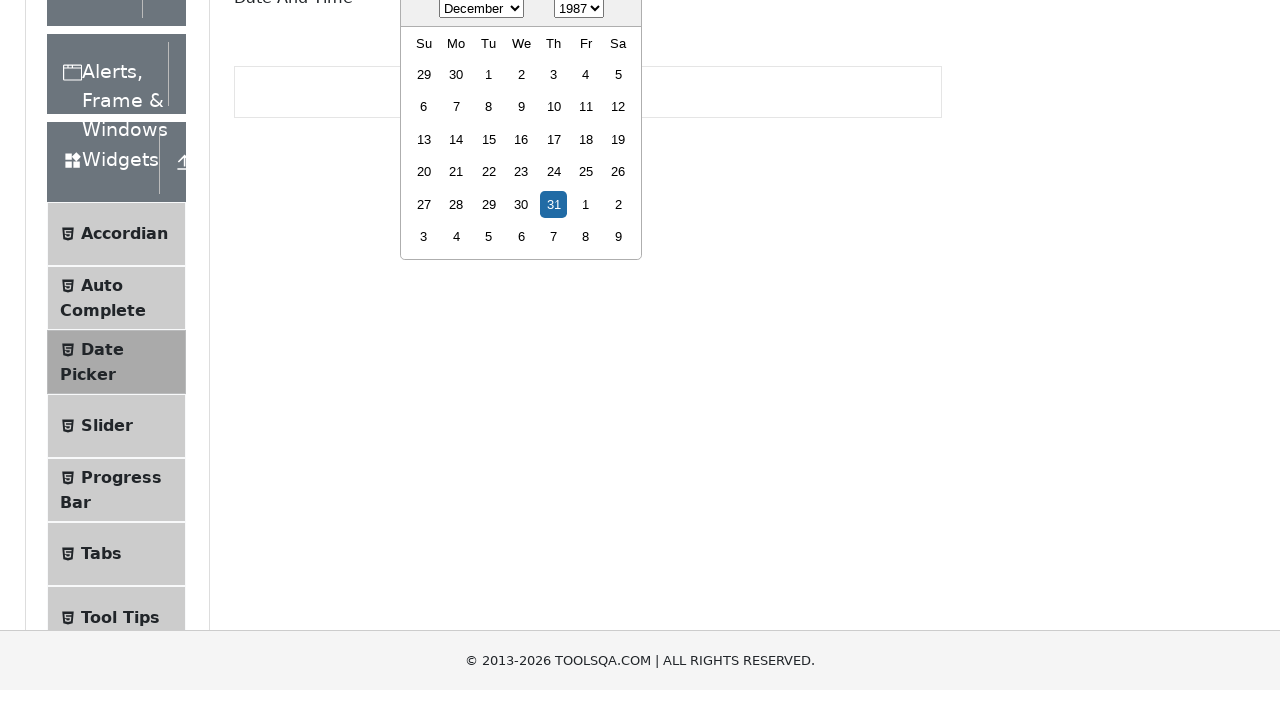

Date picker calendar header loaded and updated
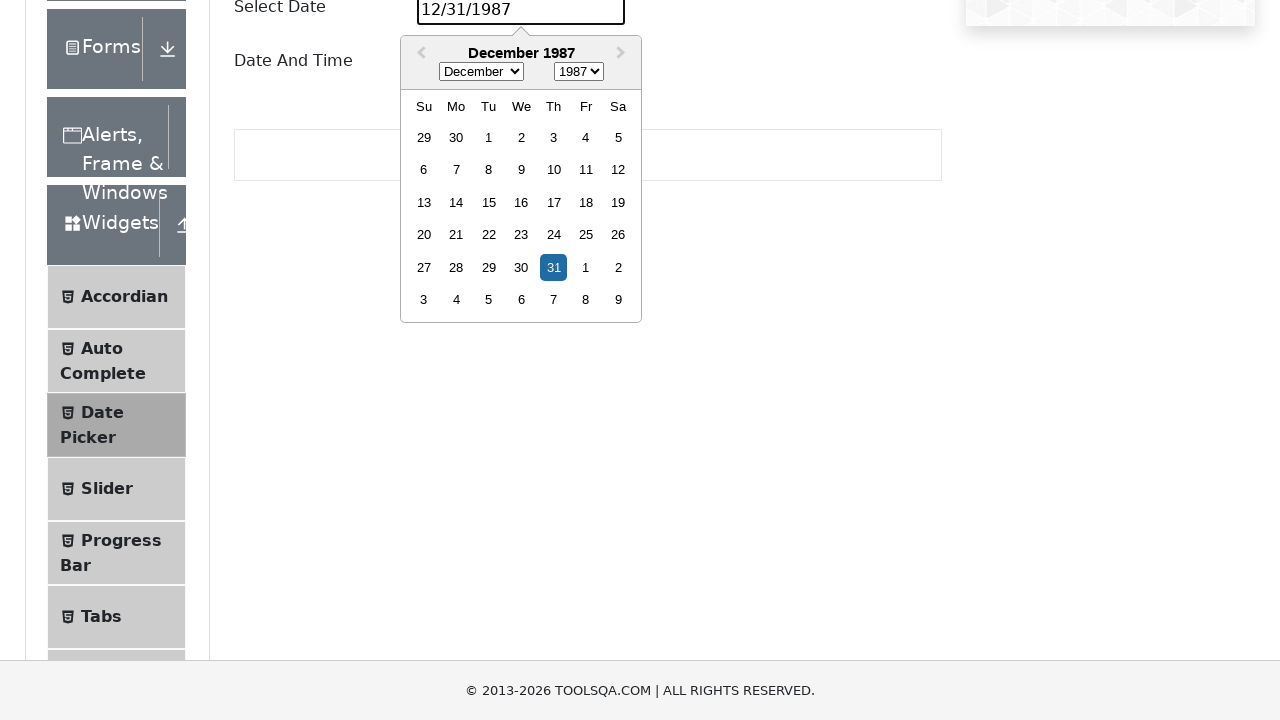

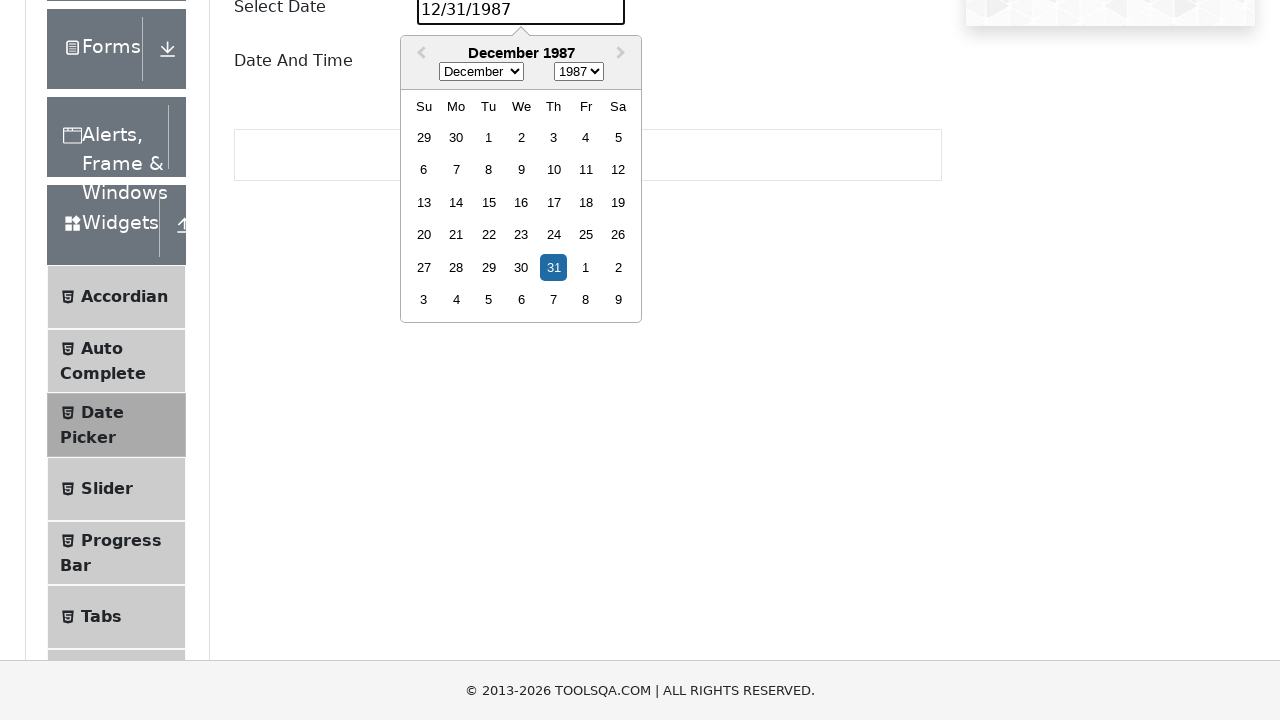